Tests horizontal scrolling functionality by scrolling right and left multiple times on an interactive dashboard page to verify scroll behavior.

Starting URL: https://dashboards.handmadeinteractive.com/jasonlove/

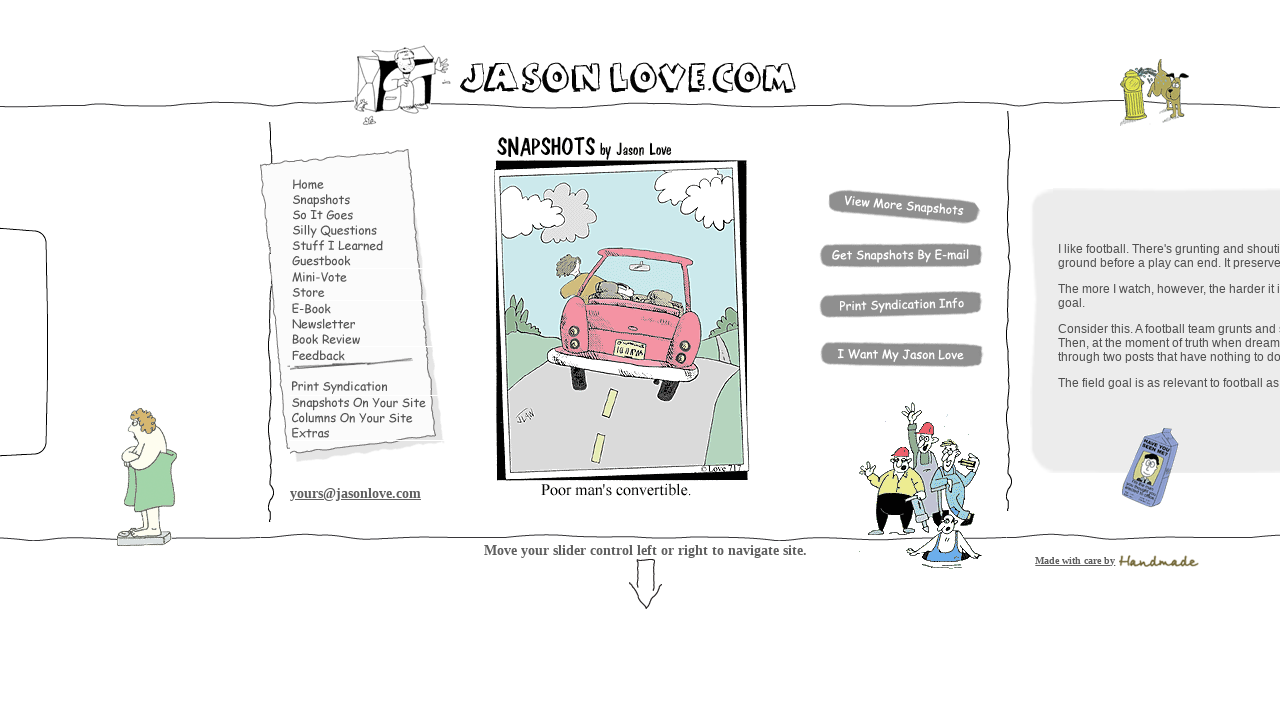

Scrolled horizontally right by 2000 pixels on the dashboard
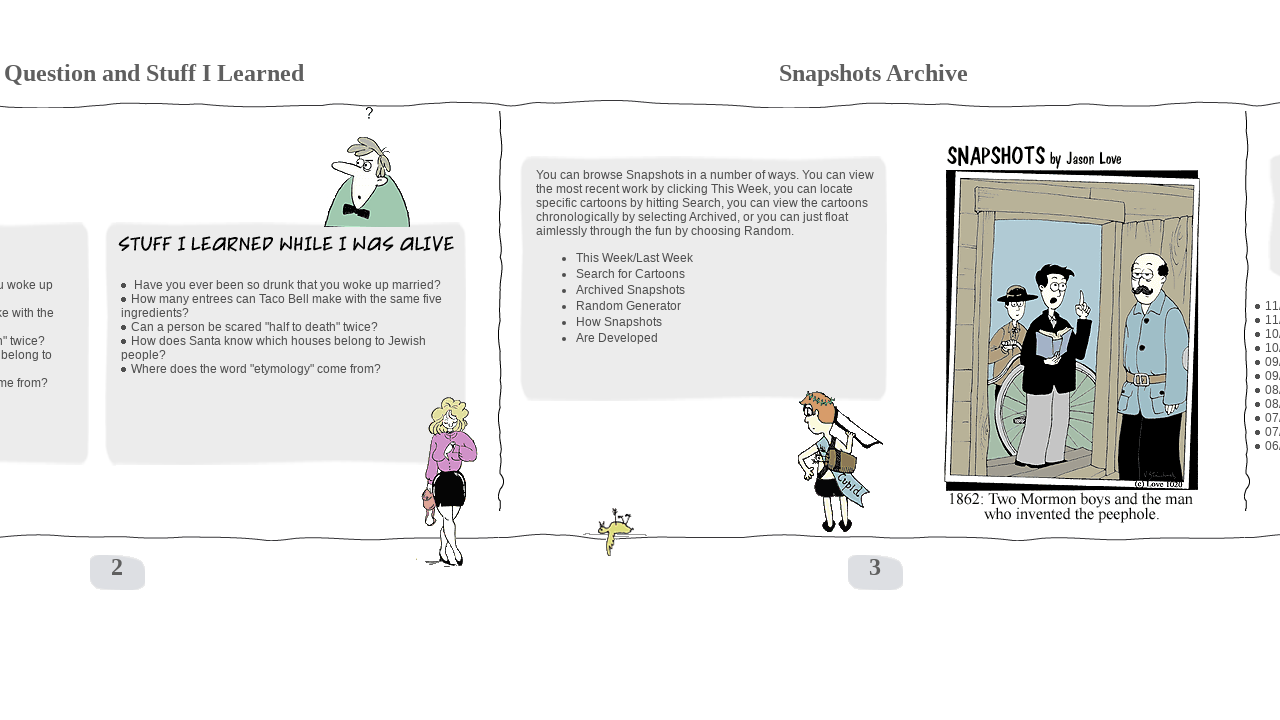

Waited 2 seconds for scroll animation to complete
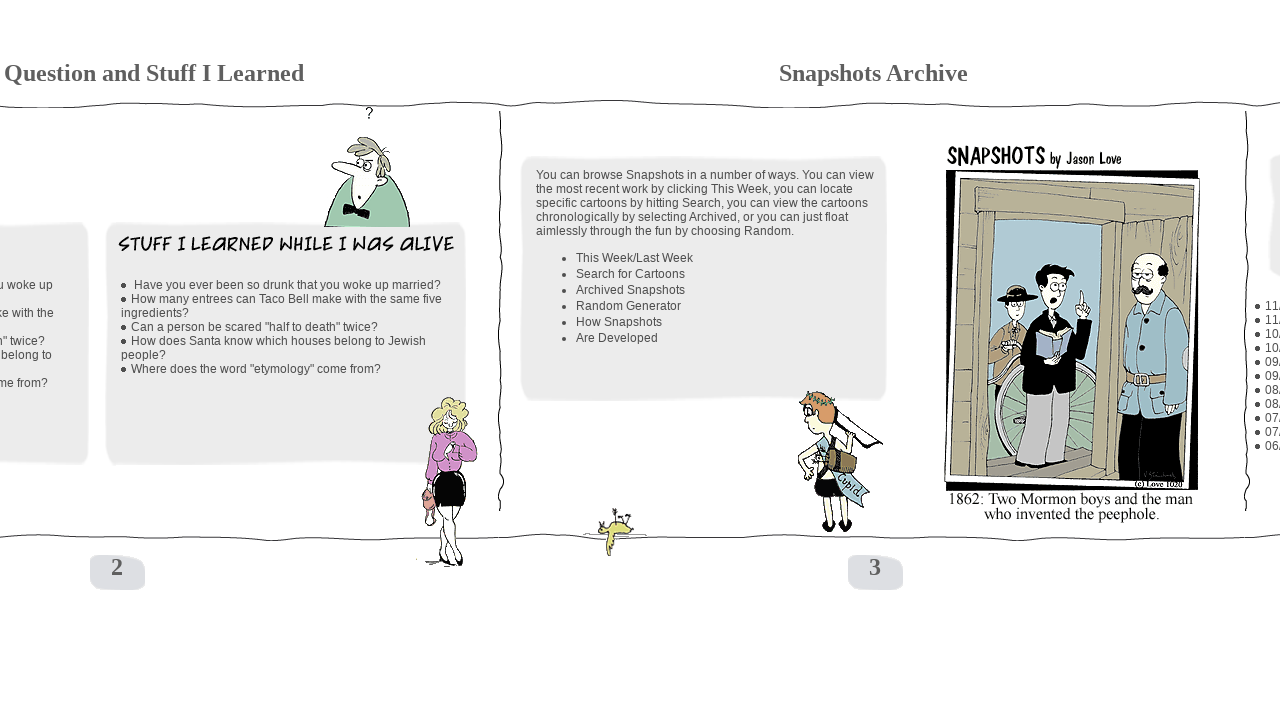

Scrolled horizontally left by 1500 pixels on the dashboard
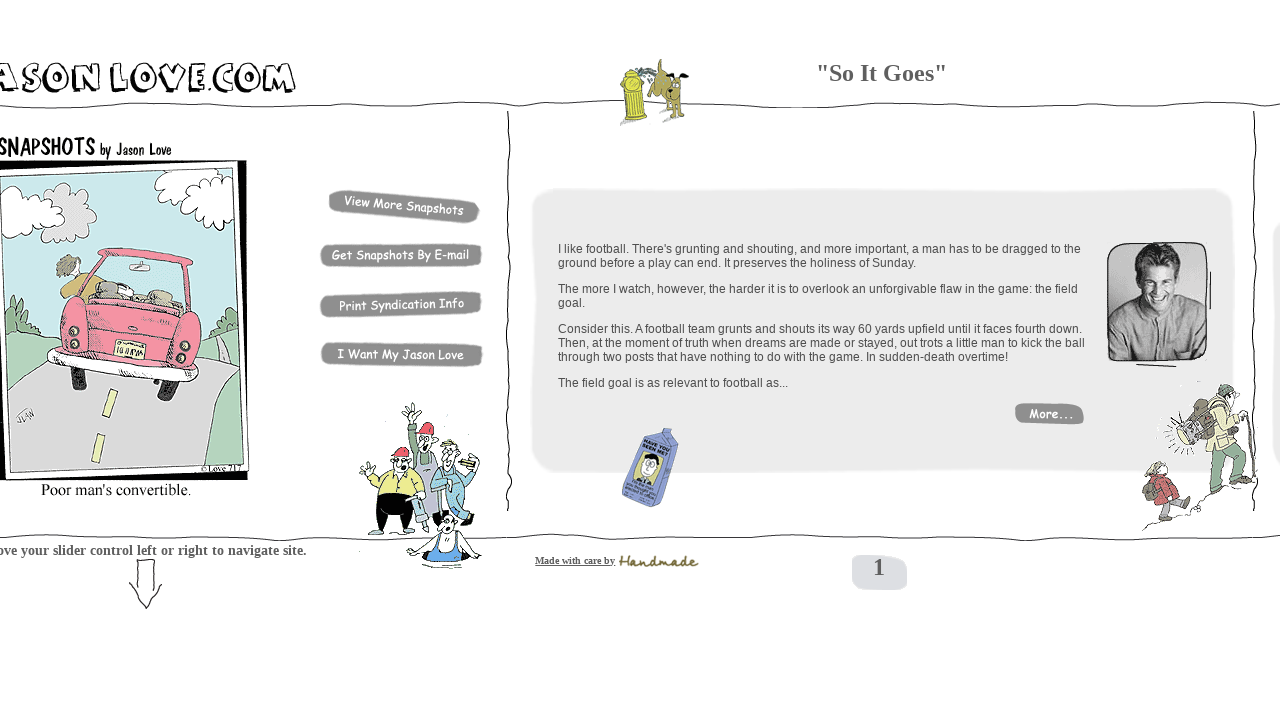

Waited 2 seconds for scroll animation to complete
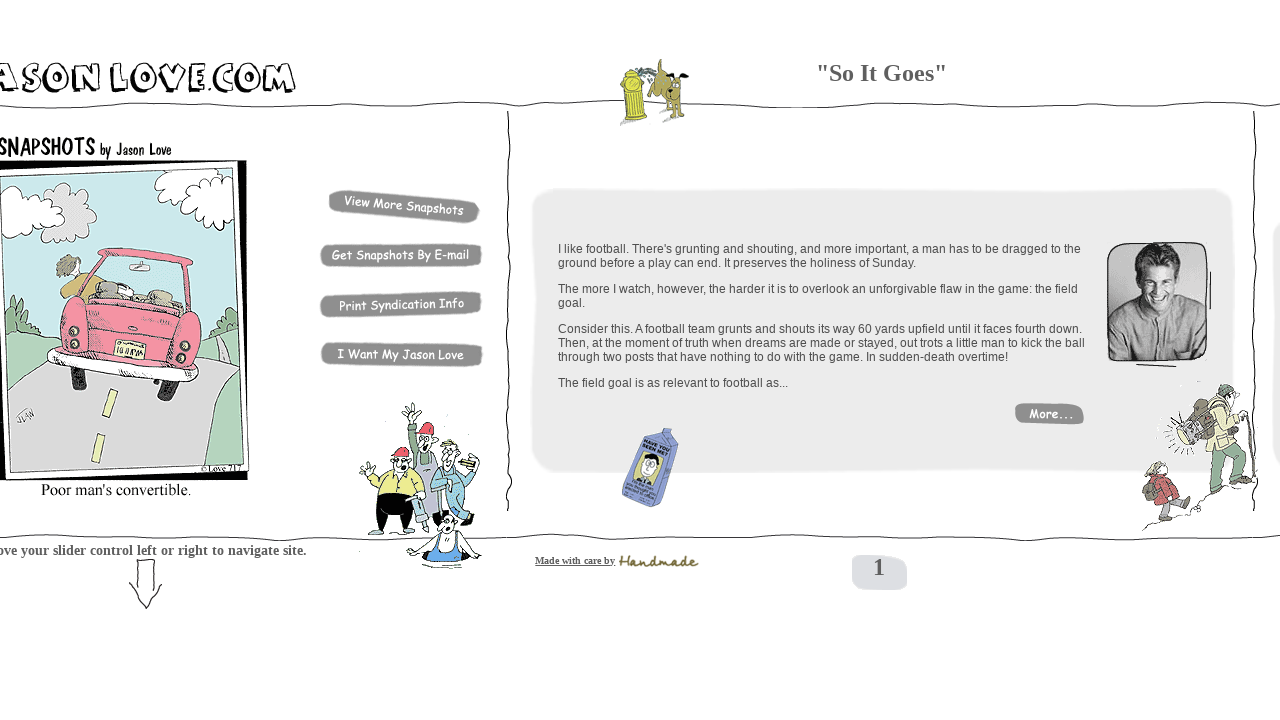

Scrolled horizontally right by 2200 pixels on the dashboard
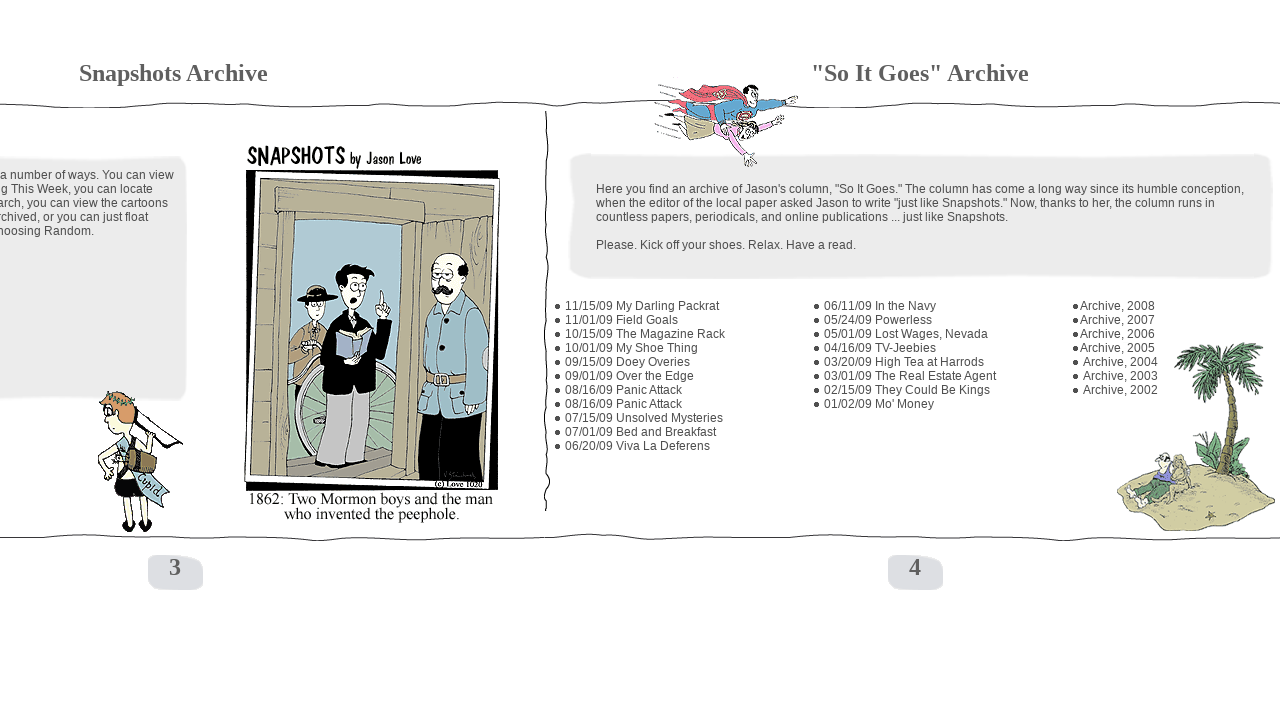

Waited 2 seconds for scroll animation to complete
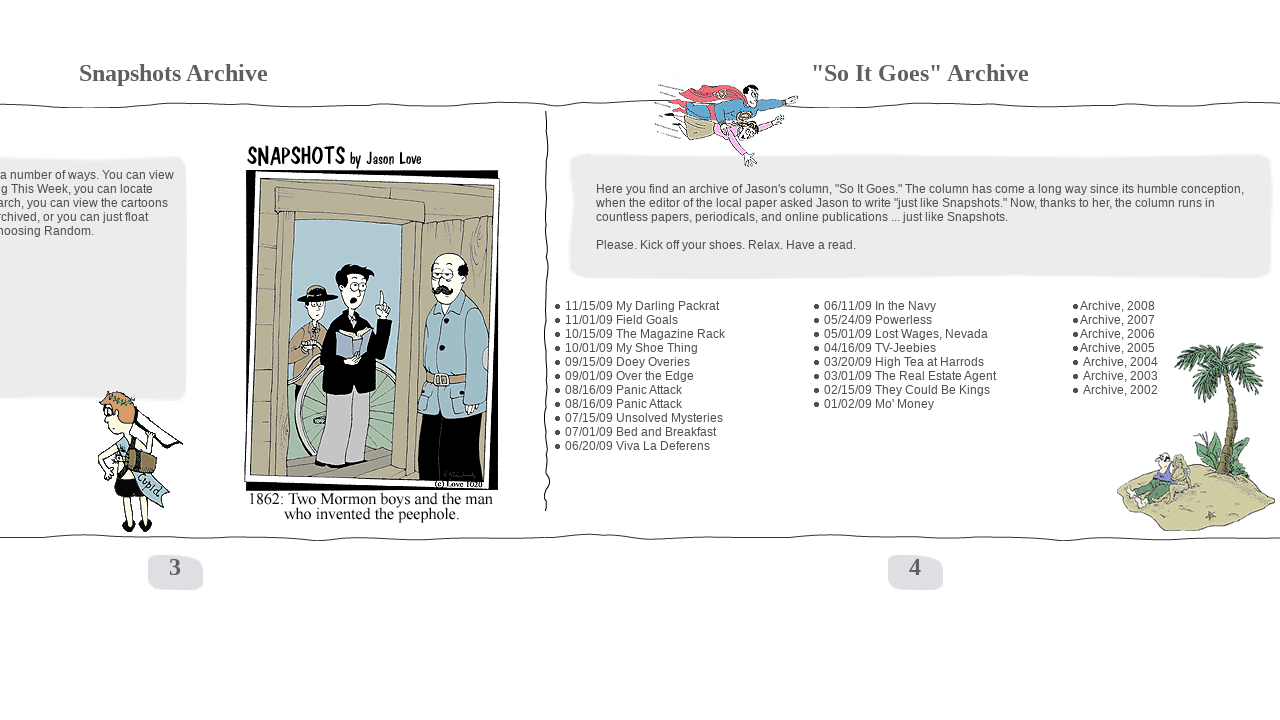

Scrolled horizontally left by 2000 pixels on the dashboard
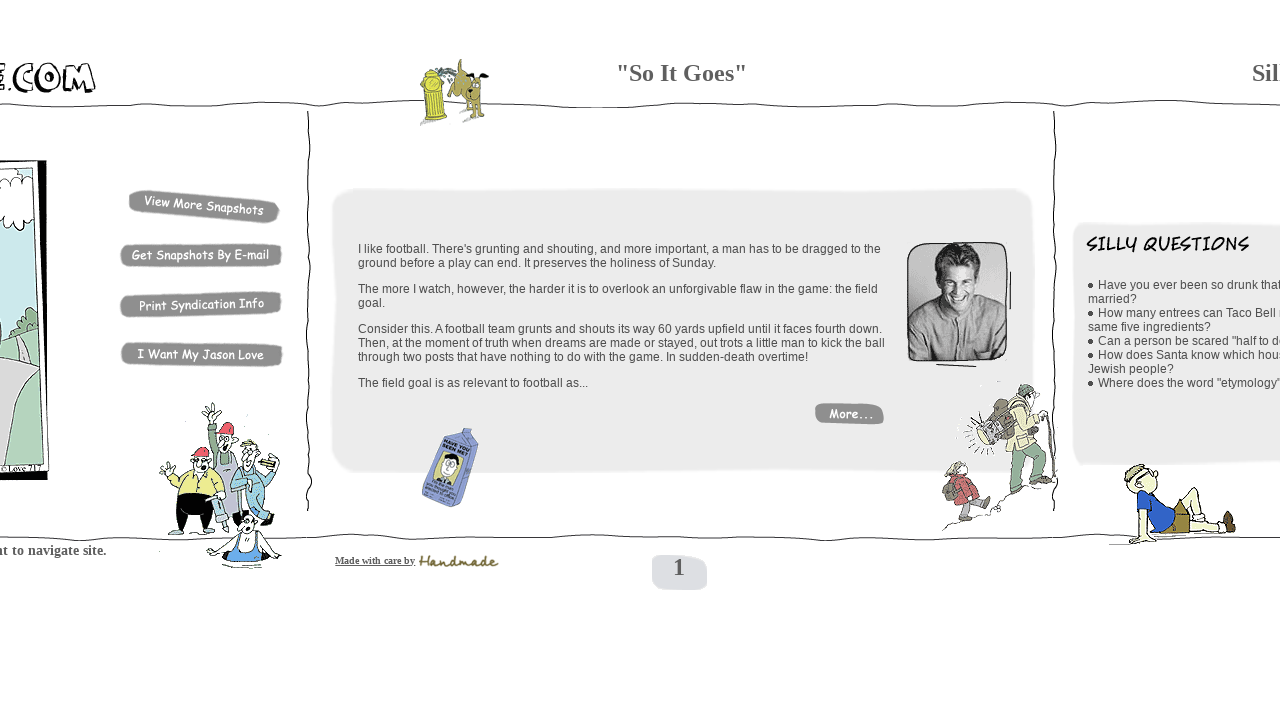

Waited 2 seconds for final scroll animation to complete
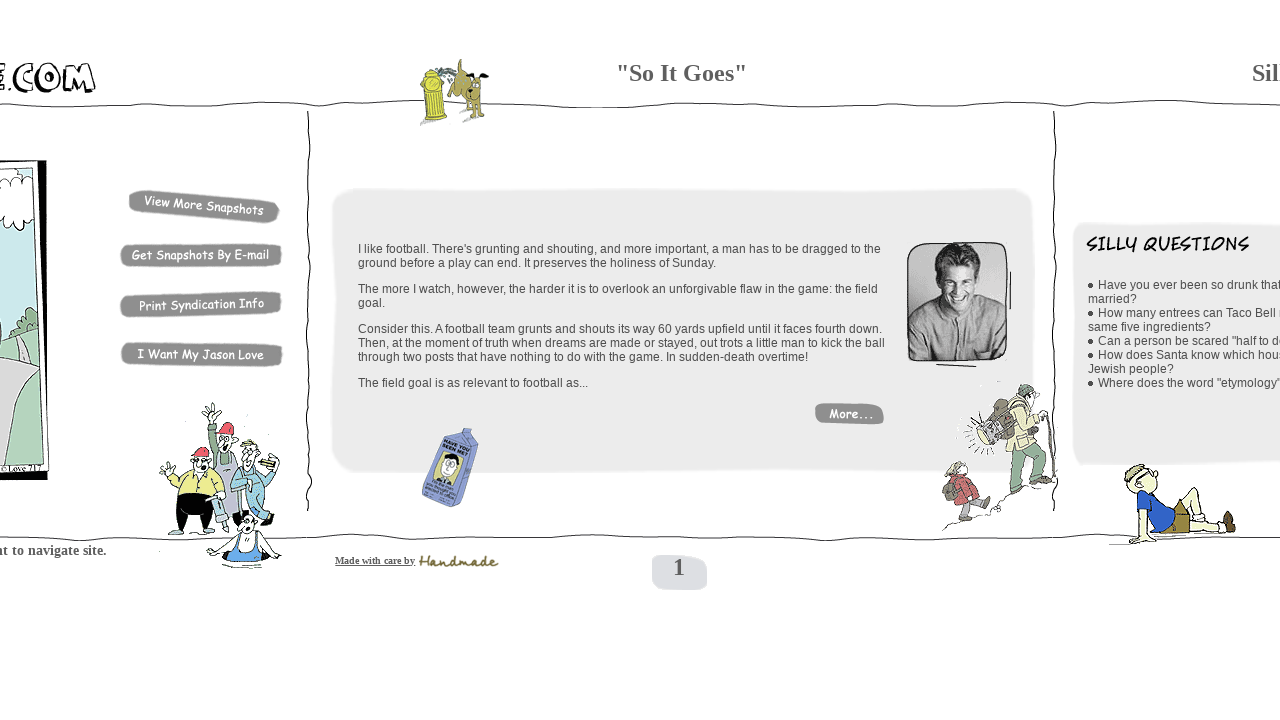

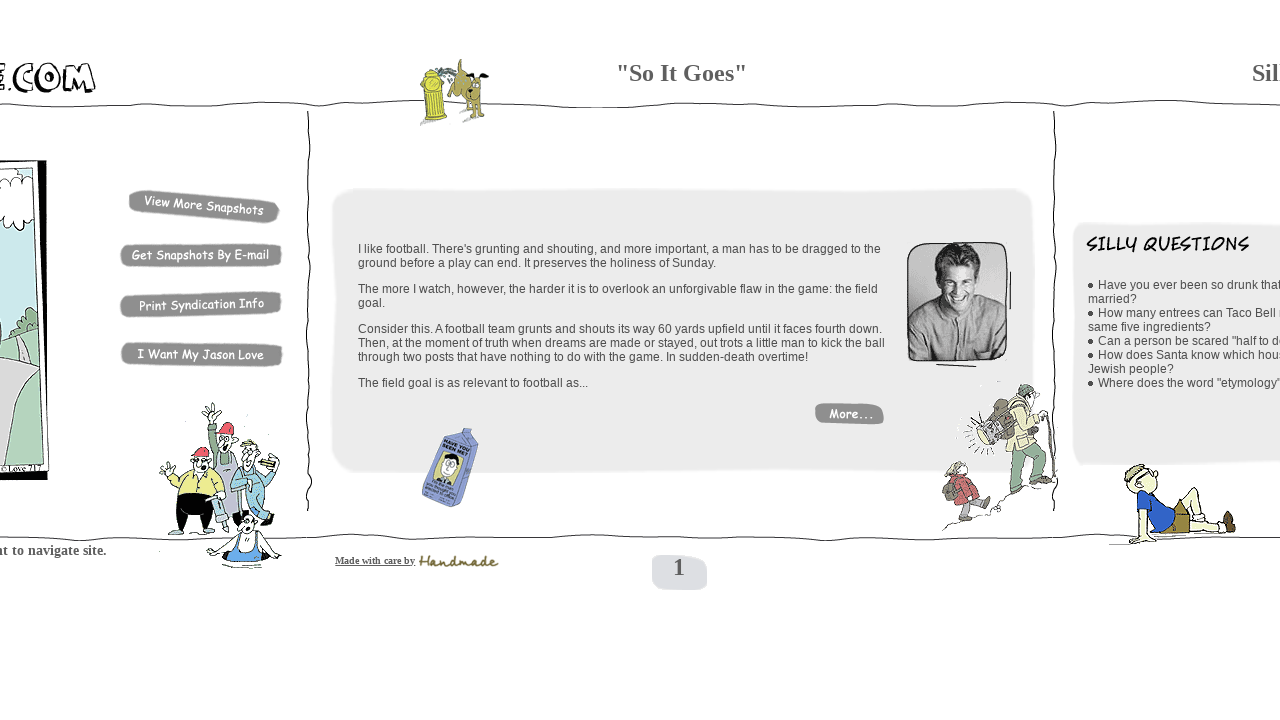